Tests new account creation on a hotel booking website by filling out the registration form with personal details and submitting it

Starting URL: https://qloapps.coderslab.pl/

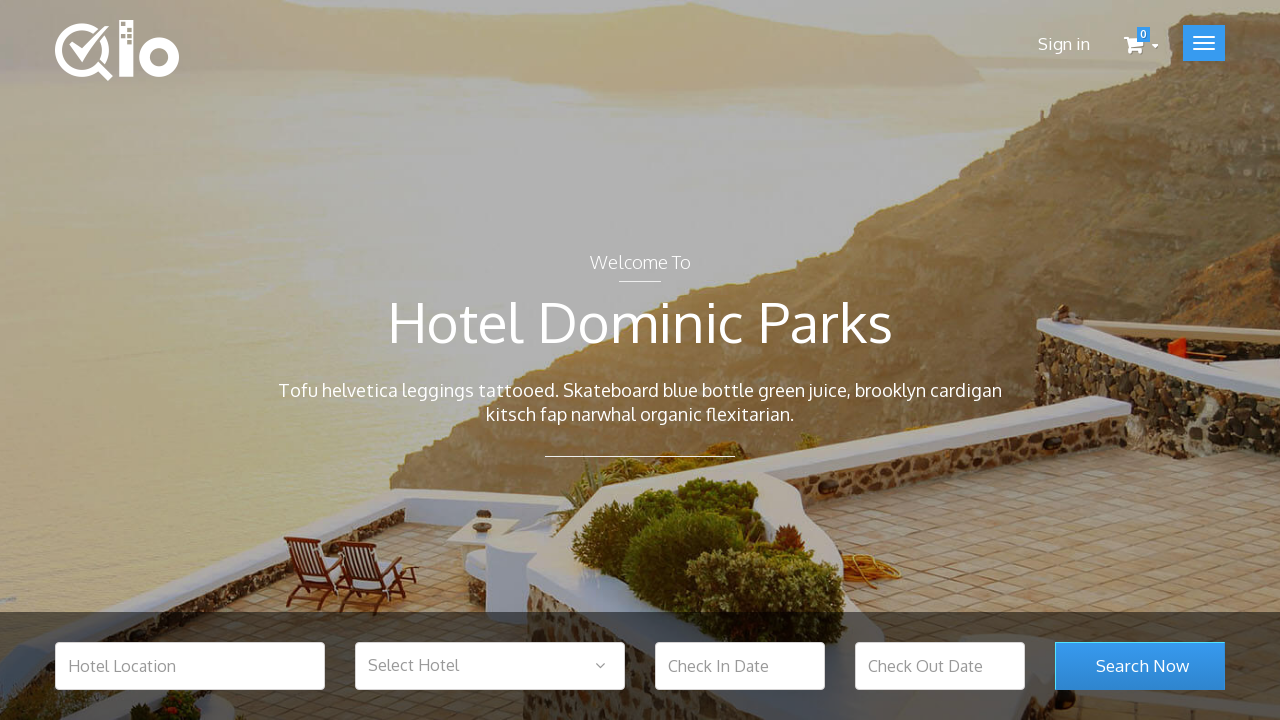

Clicked sign in button to access login/registration page at (1064, 44) on a[class*='login']
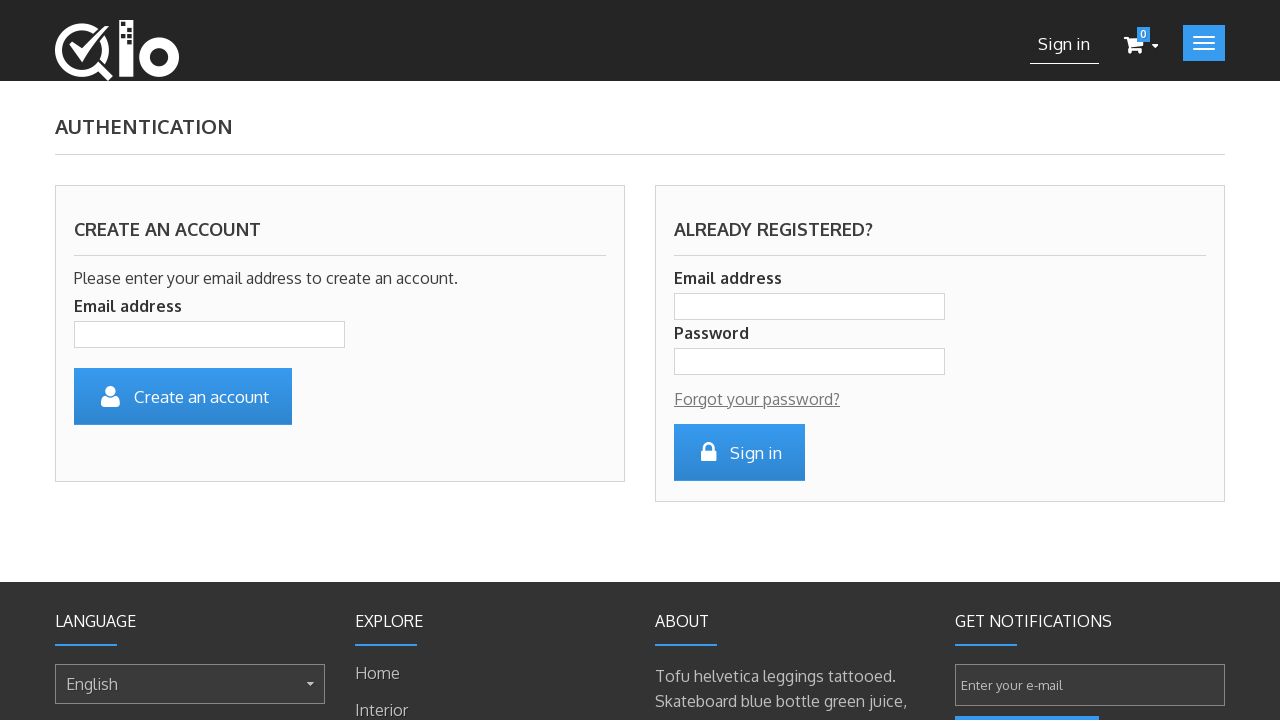

Filled email_create field with generated email: 1771993500testuser@example.com on #email_create
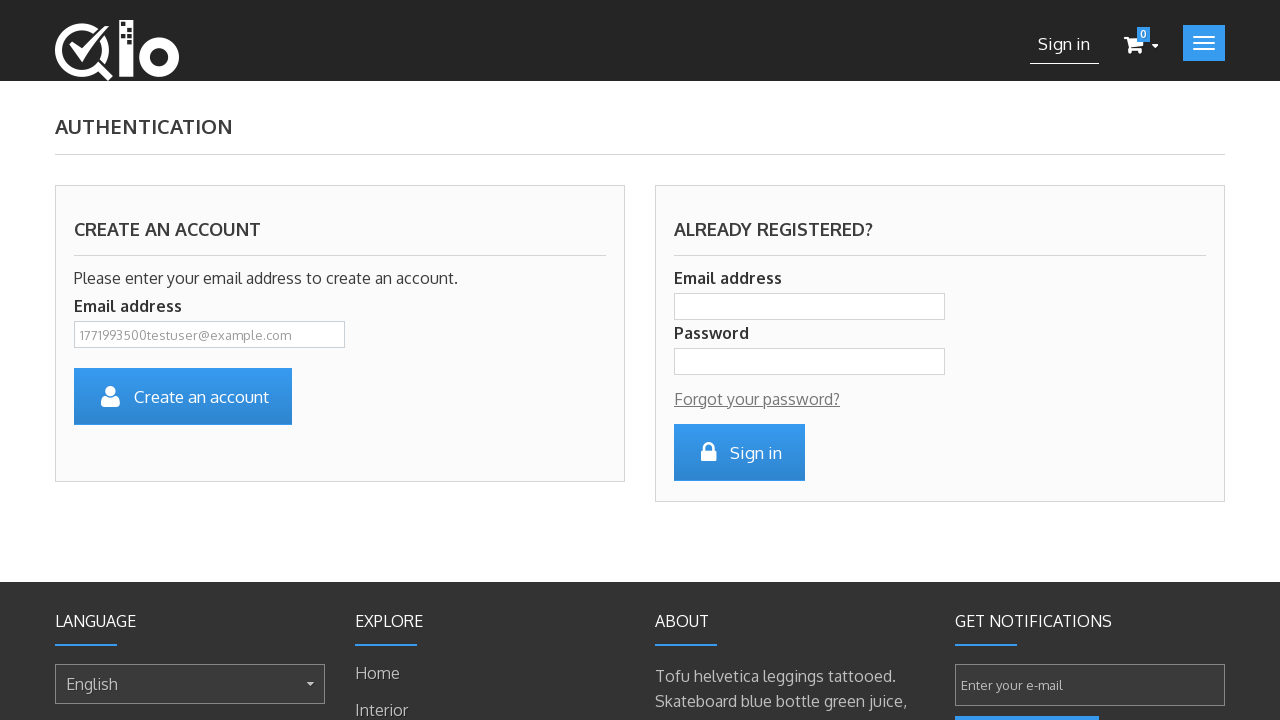

Clicked create account button to proceed to registration form at (183, 396) on #SubmitCreate
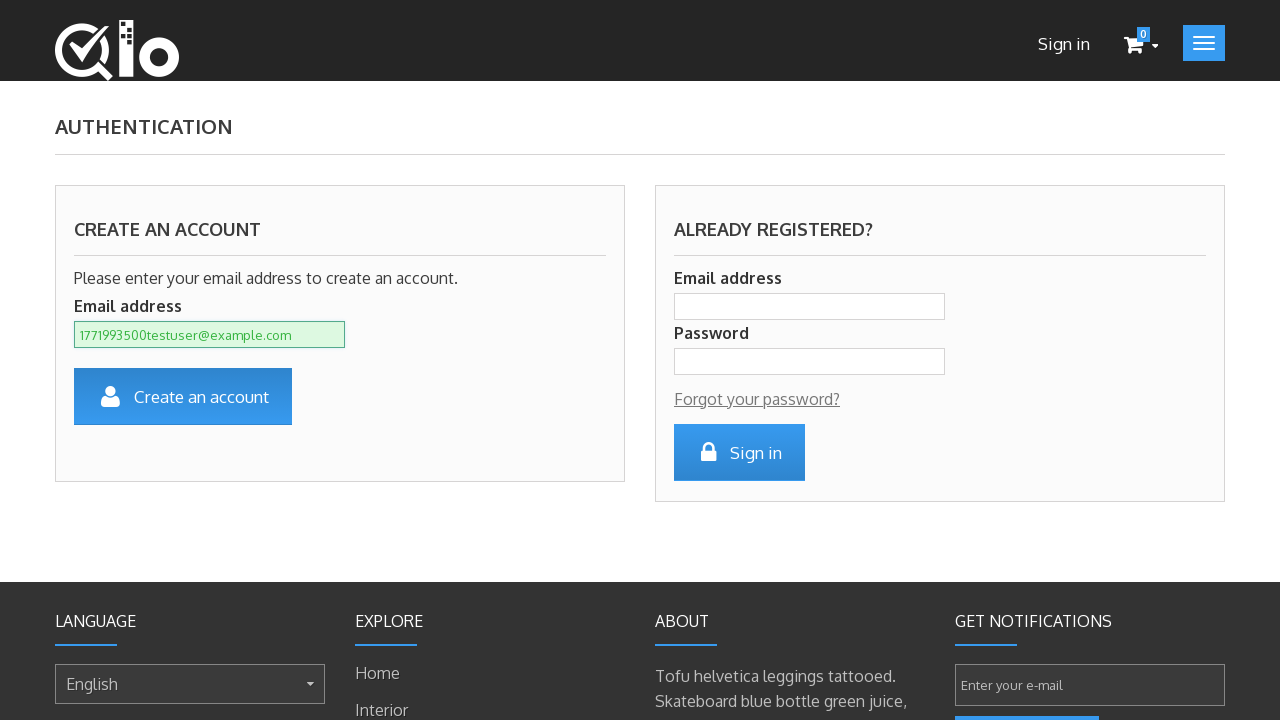

Selected Mr. as title at (80, 300) on #id_gender1
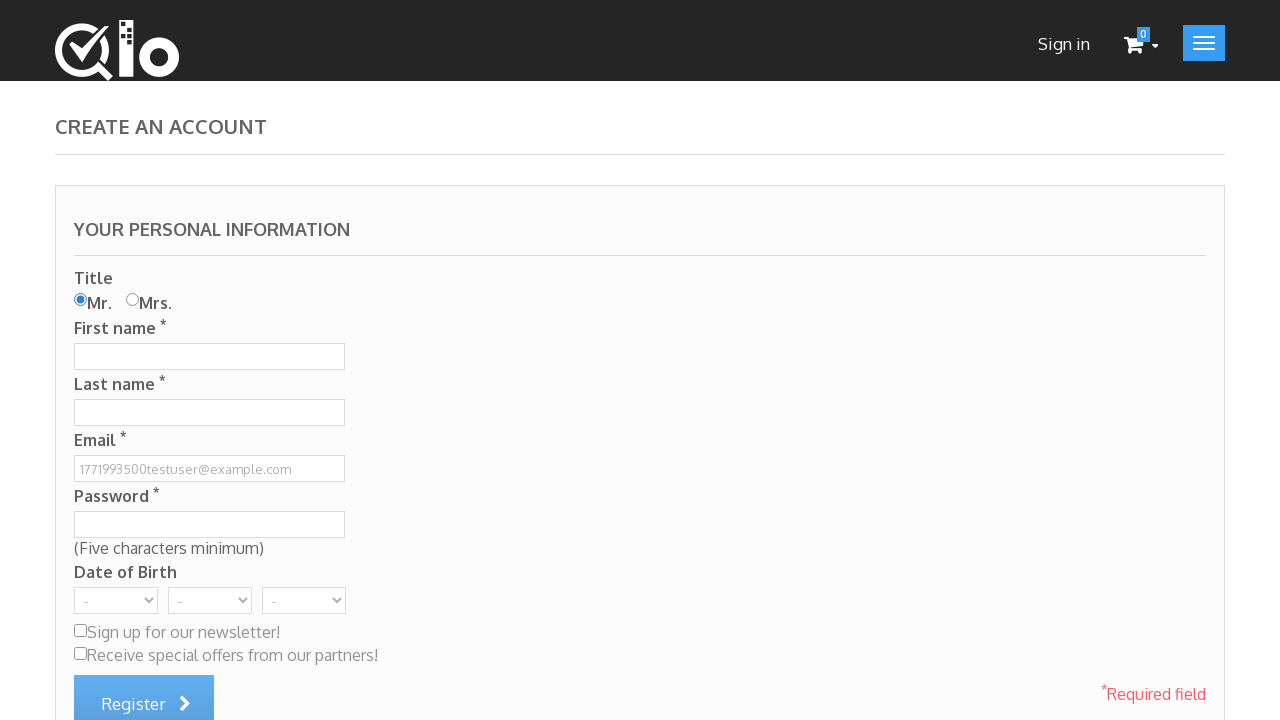

Filled first name field with 'John' on #customer_firstname
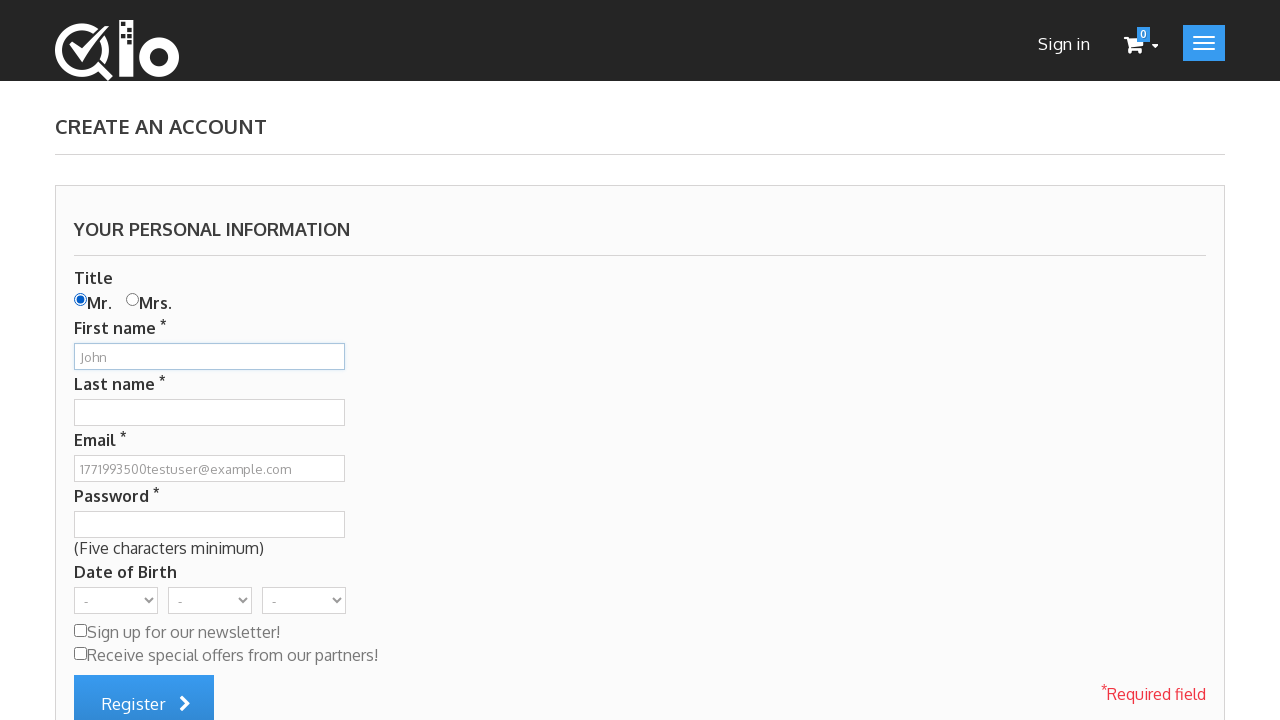

Filled last name field with 'Smith' on #customer_lastname
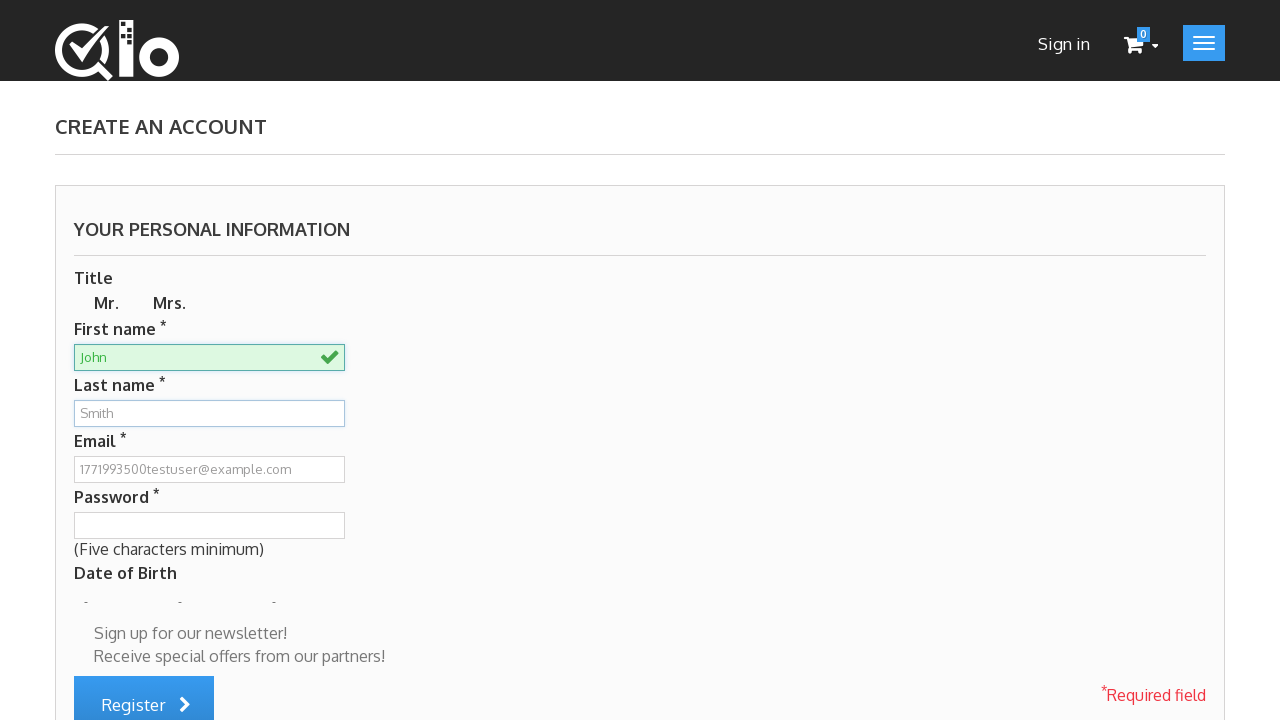

Clicked email confirmation field to focus at (210, 469) on #email
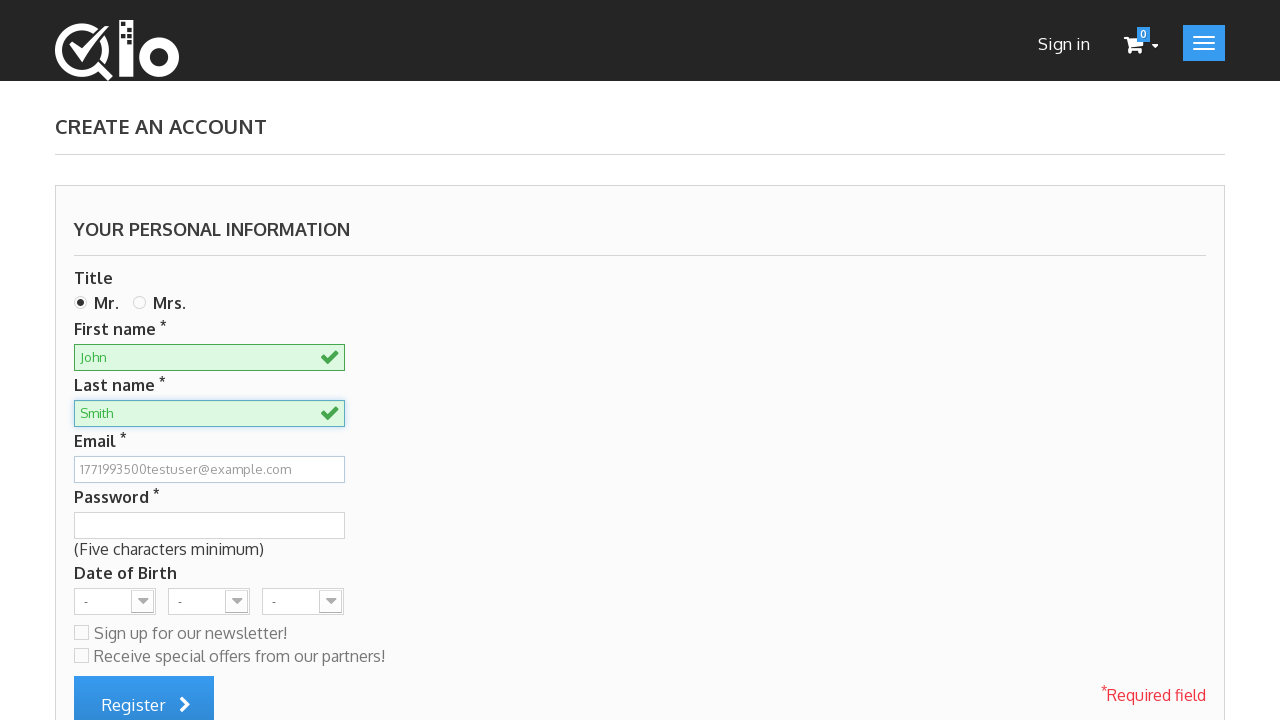

Filled password field with secure password on #passwd
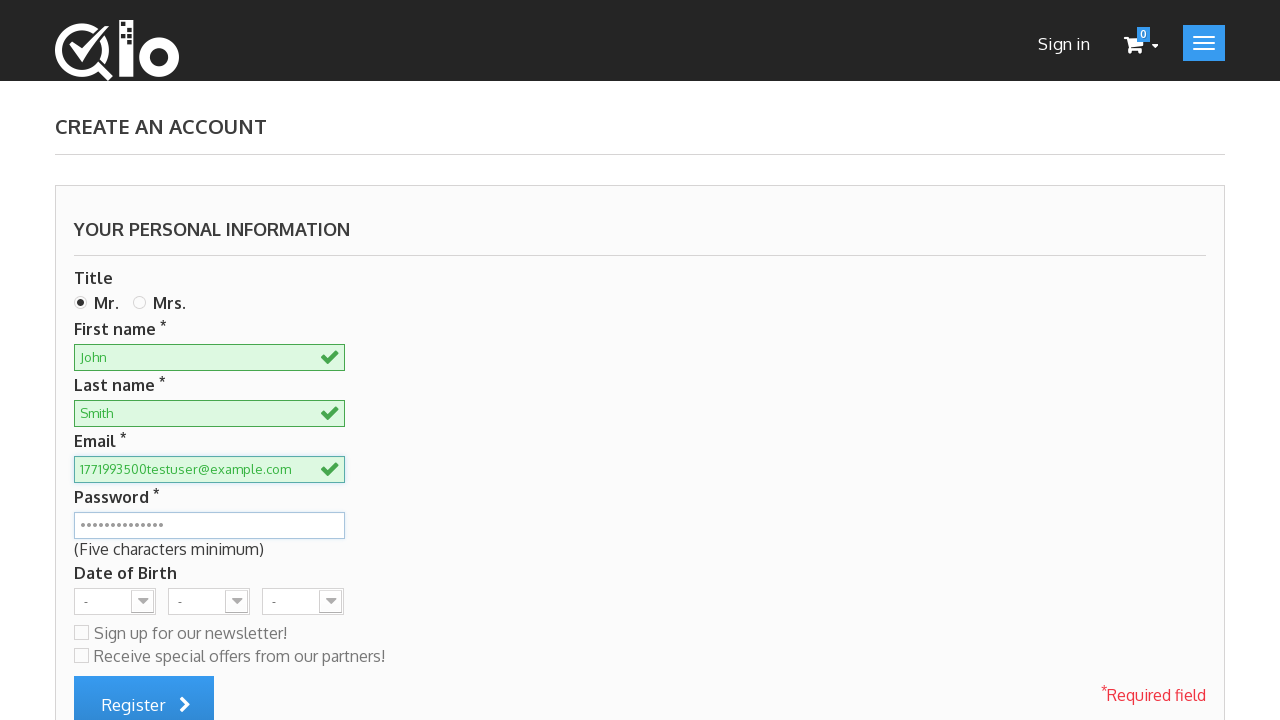

Selected day of birth (index 6) on select[name='days']
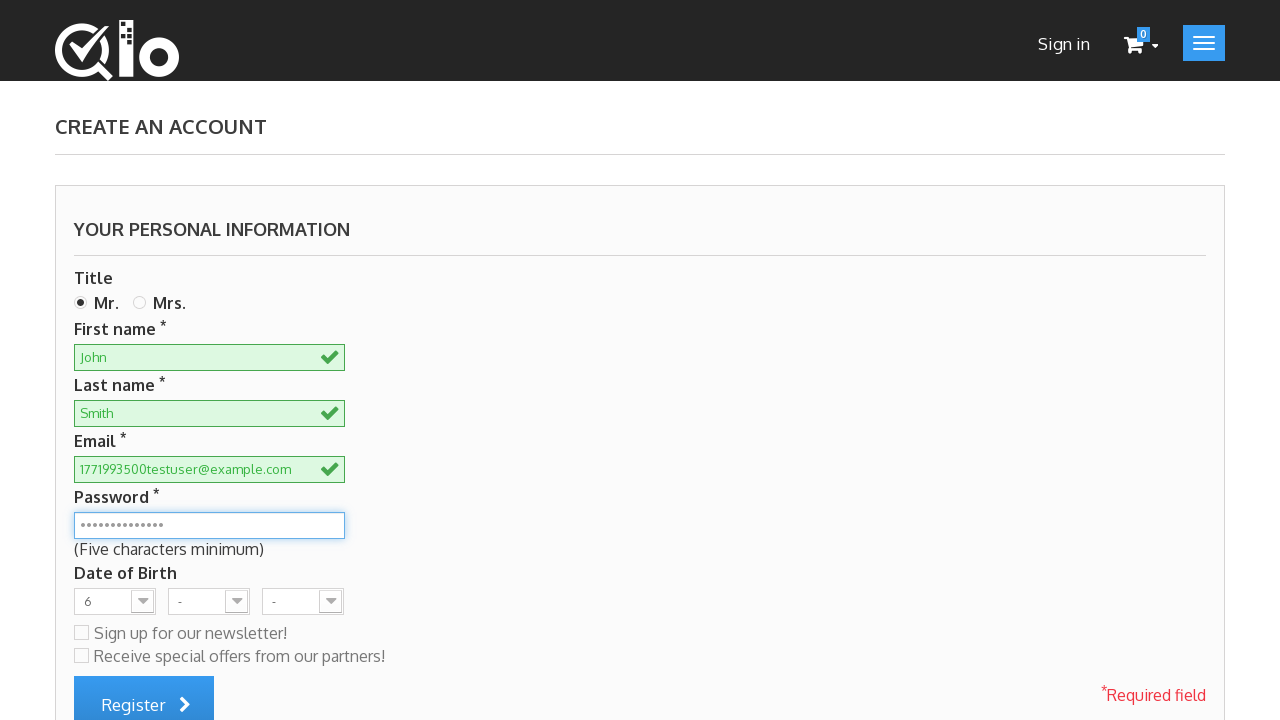

Selected month of birth (index 5) on #months
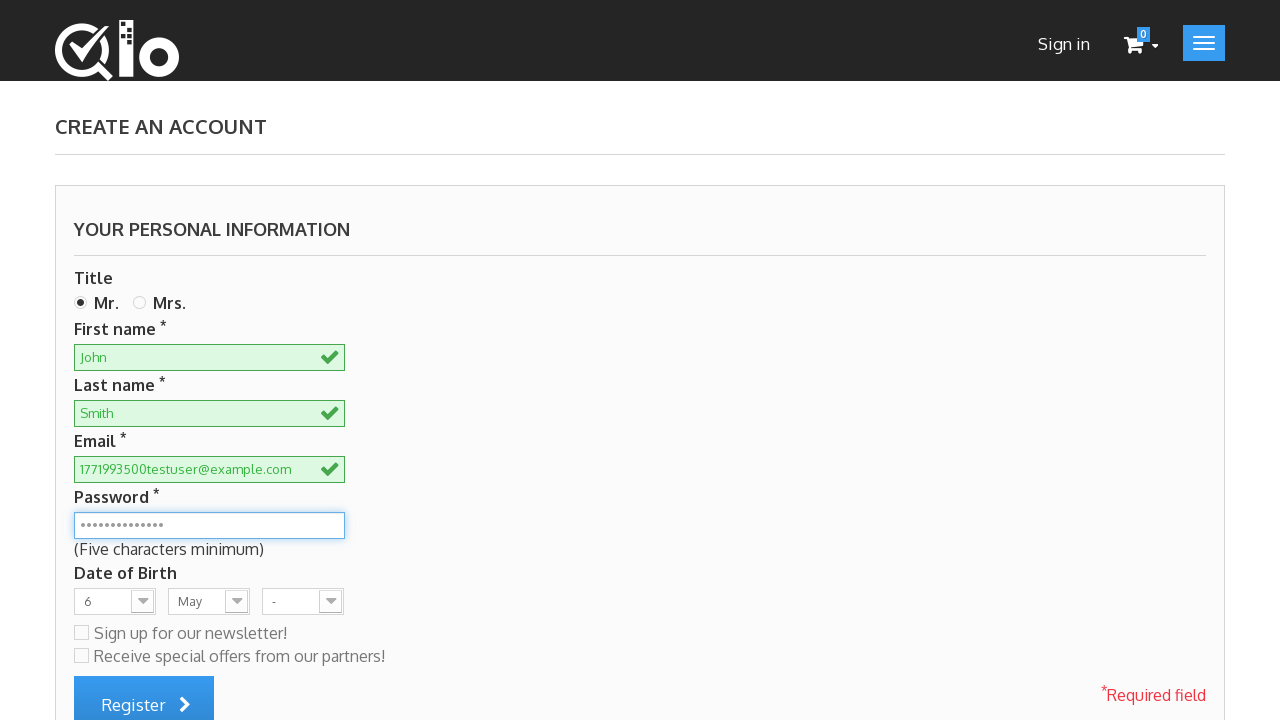

Selected year of birth as 1988 on #years
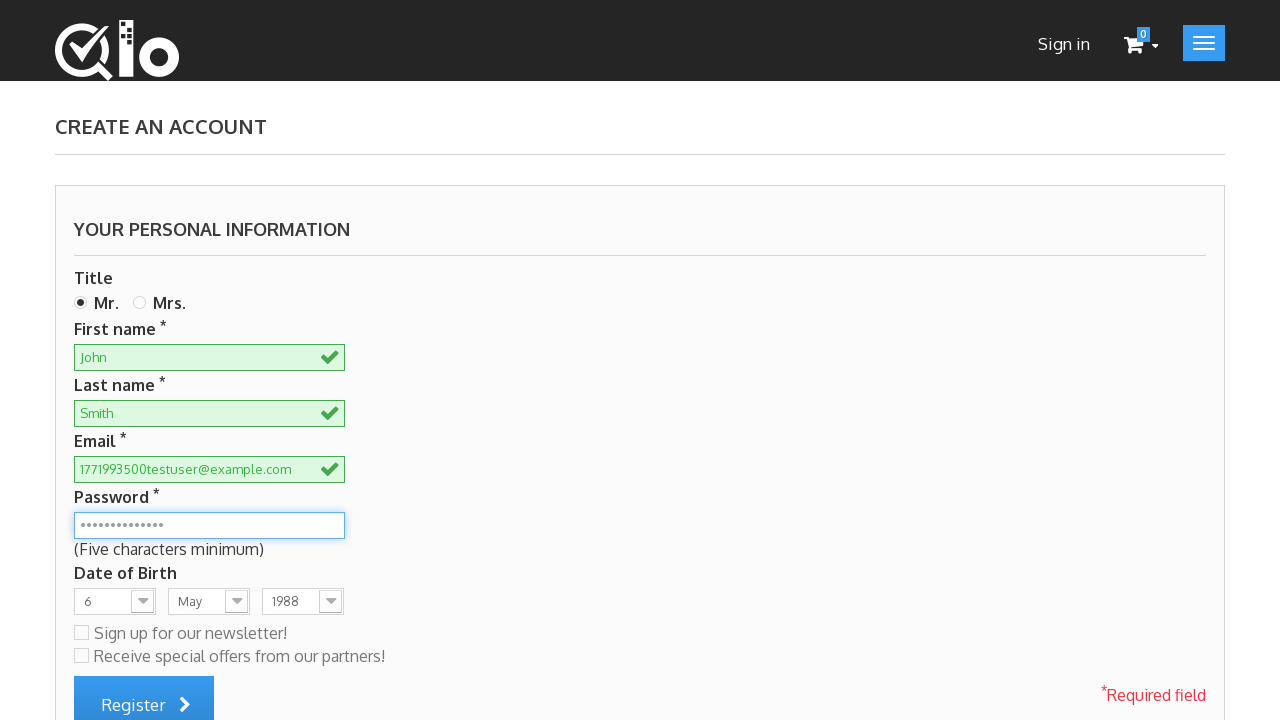

Clicked submit account button to complete registration at (144, 692) on #submitAccount
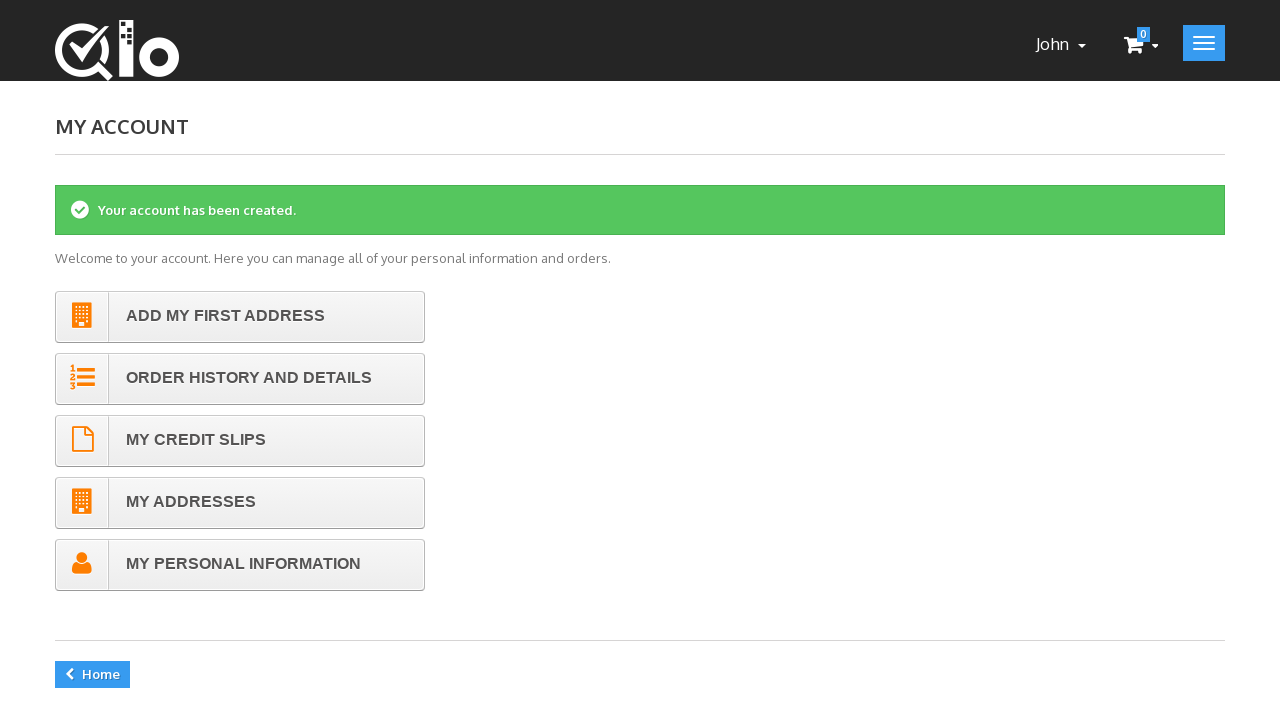

Success message appeared - account creation completed
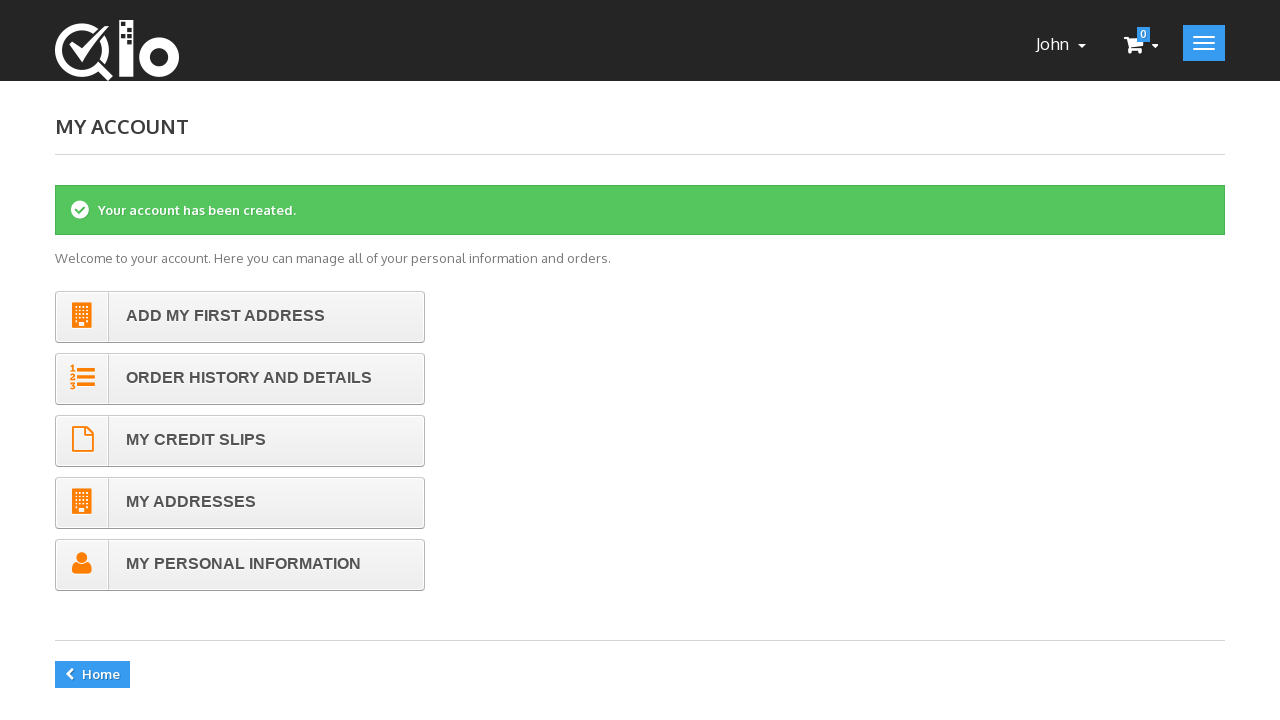

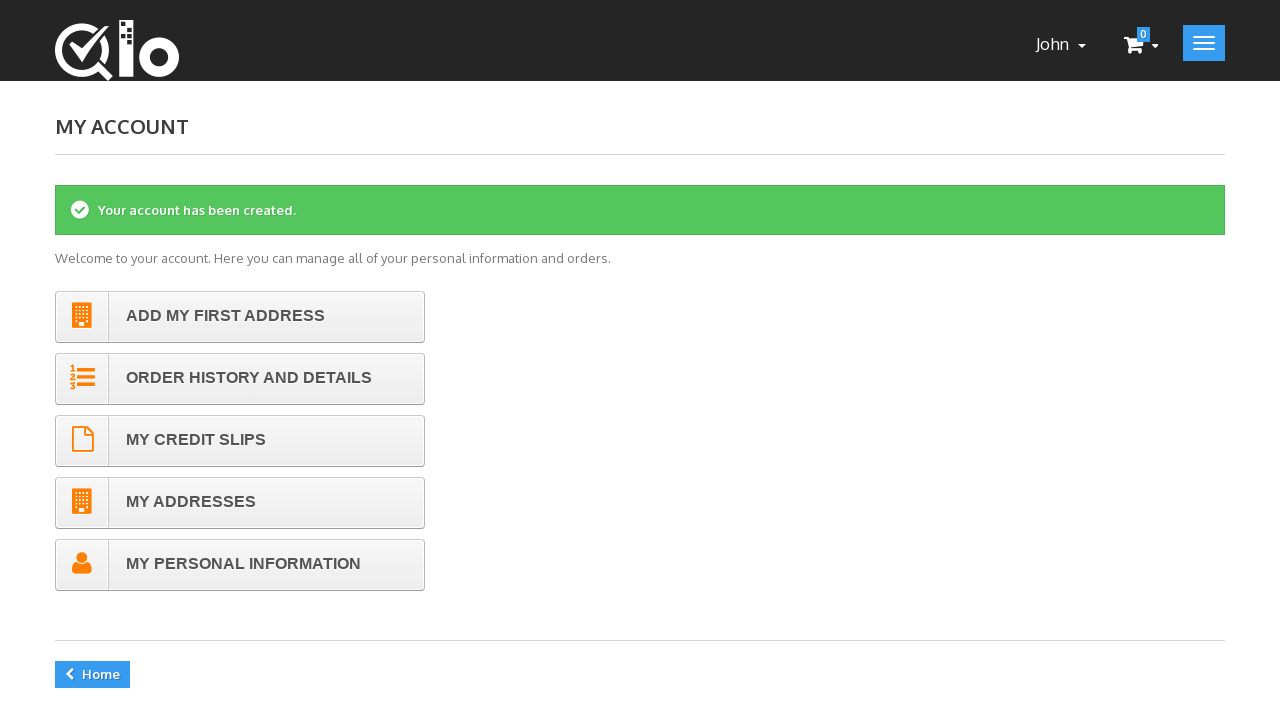